Tests multiple window handling by clicking TimeTable/Track menu, opening a new window, switching to it, closing it, and returning to the main window

Starting URL: https://www.apsrtconline.in/

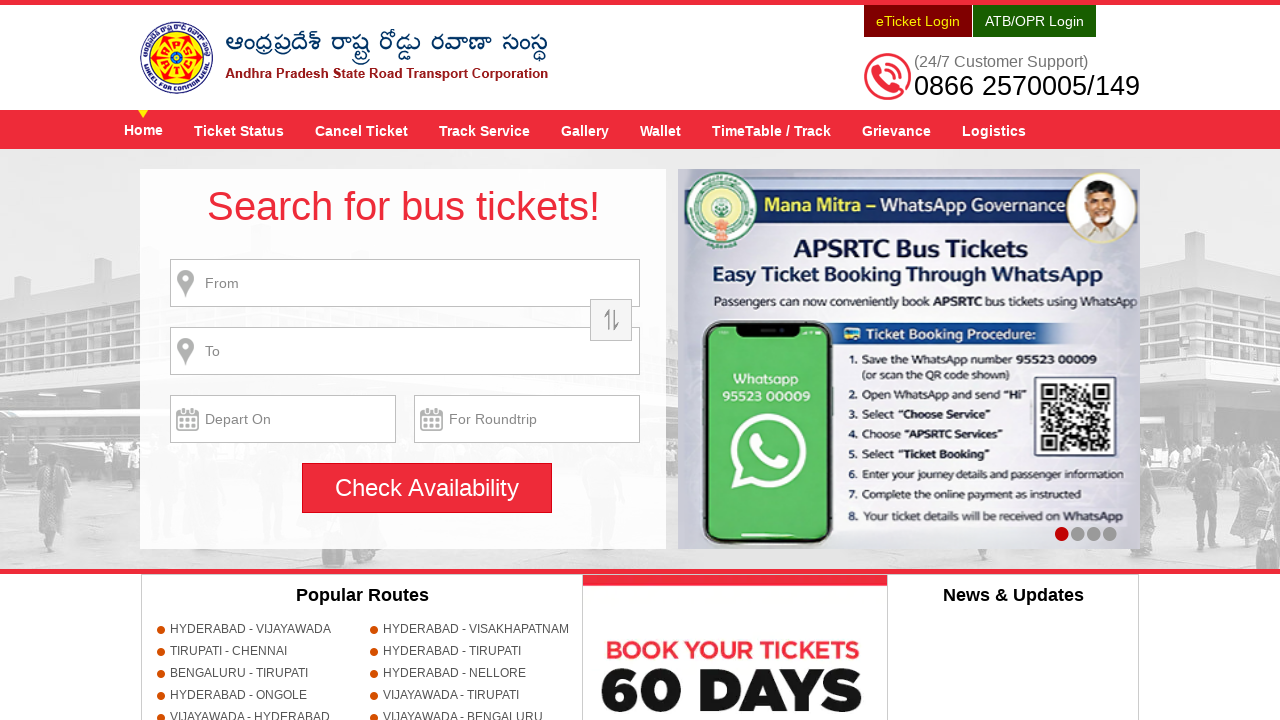

Clicked on TimeTable / Track menu at (772, 130) on a[title='TimeTable / Track']
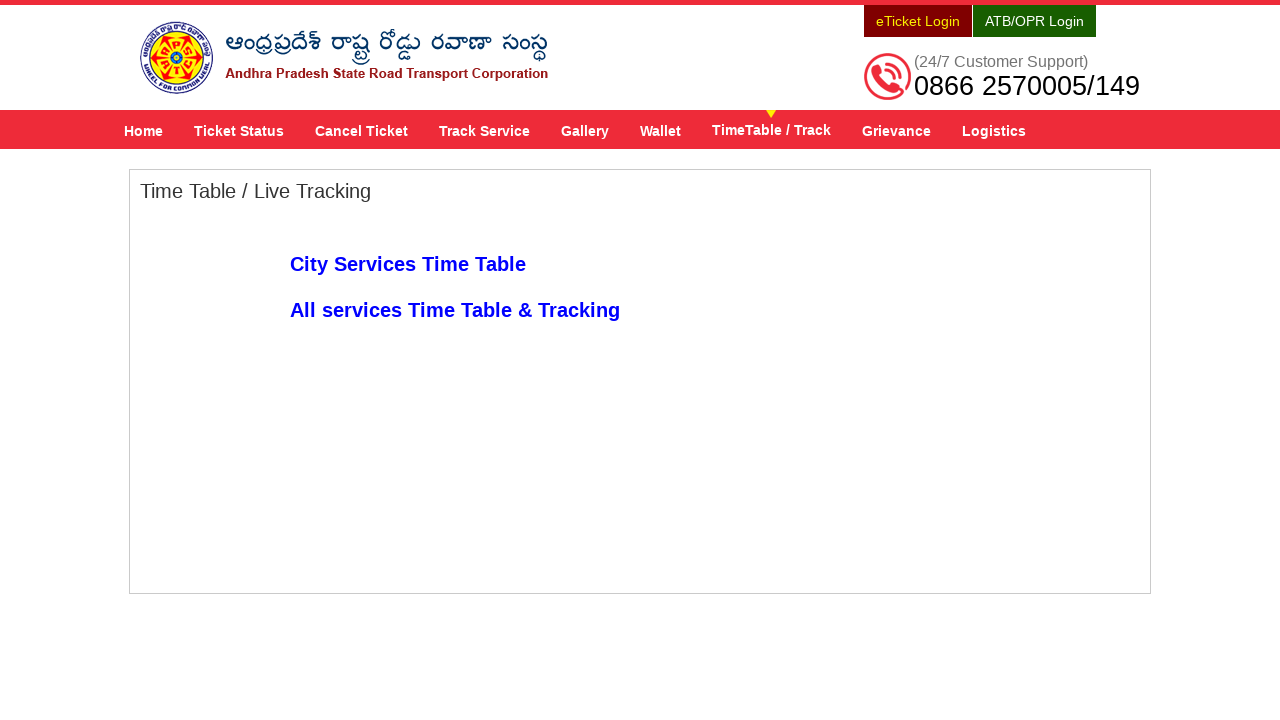

Clicked on 'All services Time Table & Tracking' link to open new window at (455, 310) on a:text('All services Time Table & Tracking')
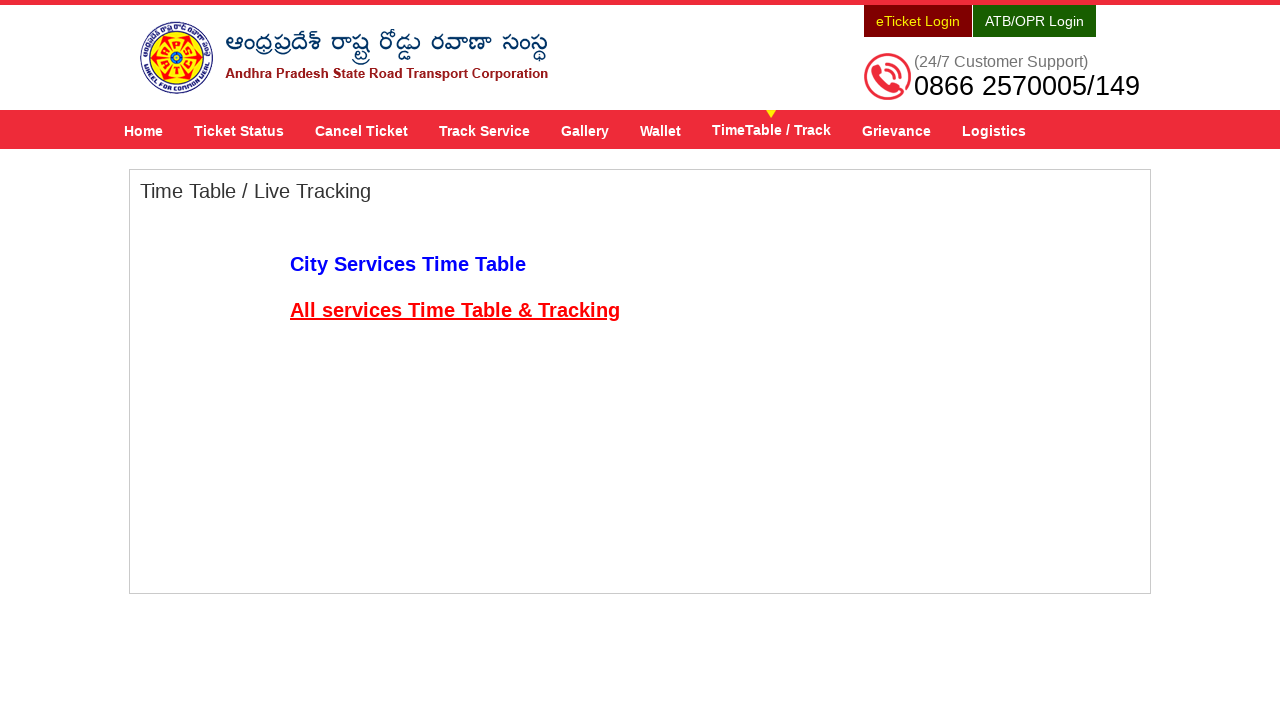

New window opened and captured
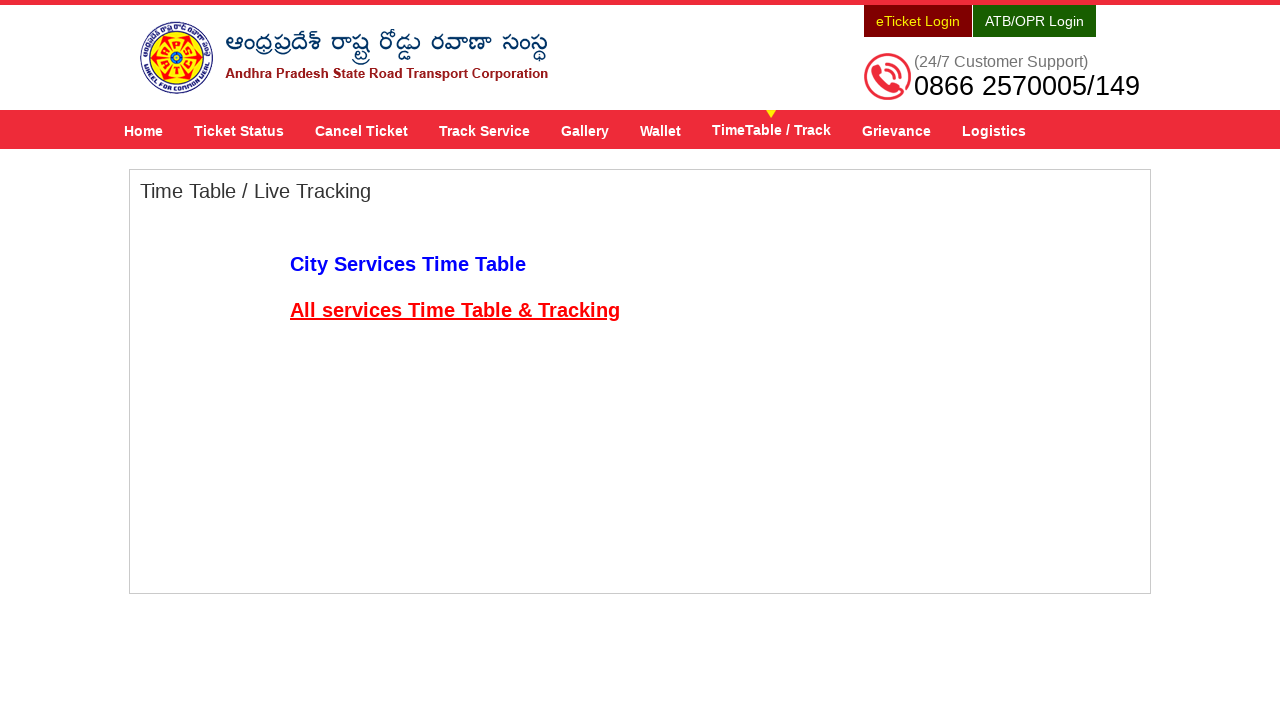

New page finished loading
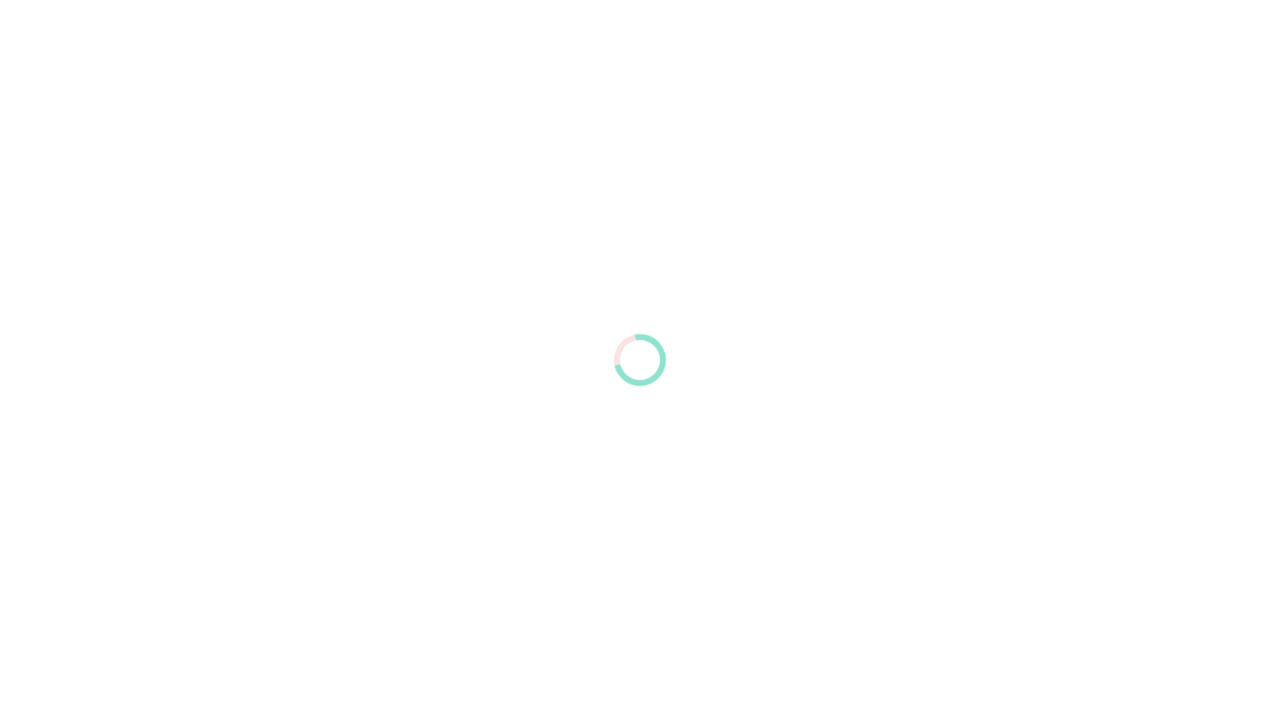

Verified new window title: APSRTC LIVE TRACK
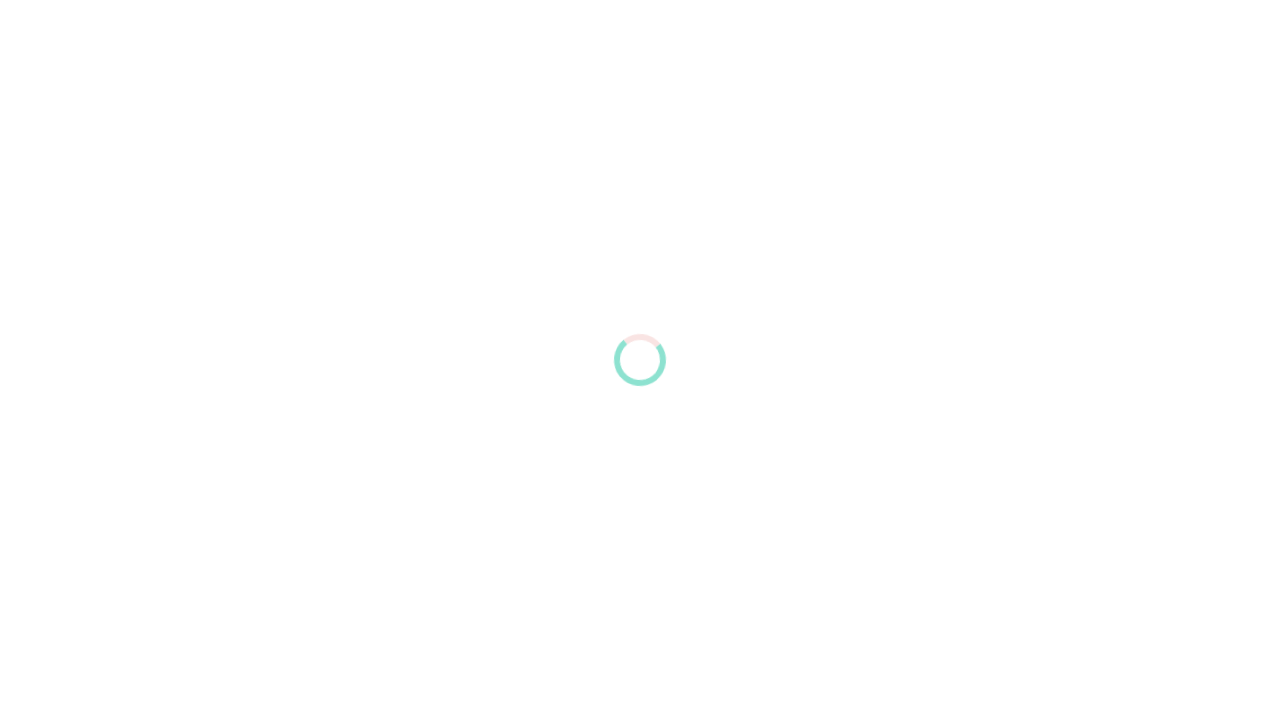

Closed the new window
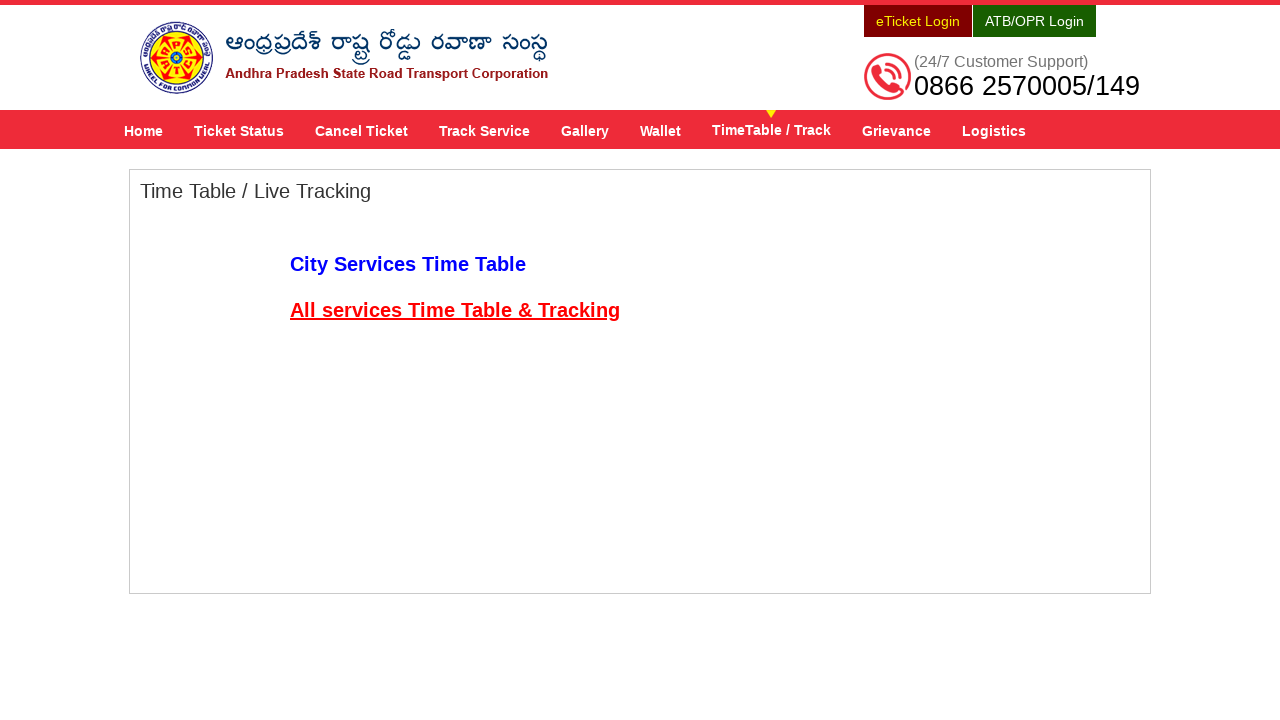

Clicked Home link to return to main window at (144, 130) on a[title='Home']
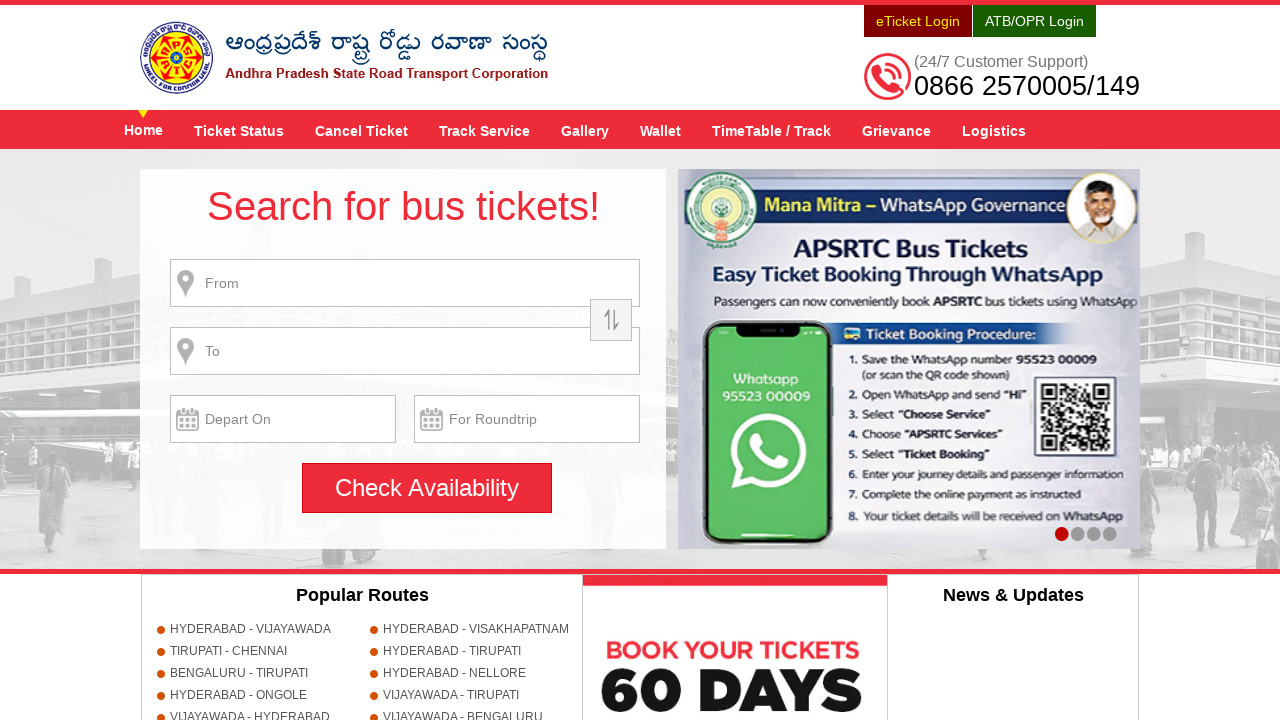

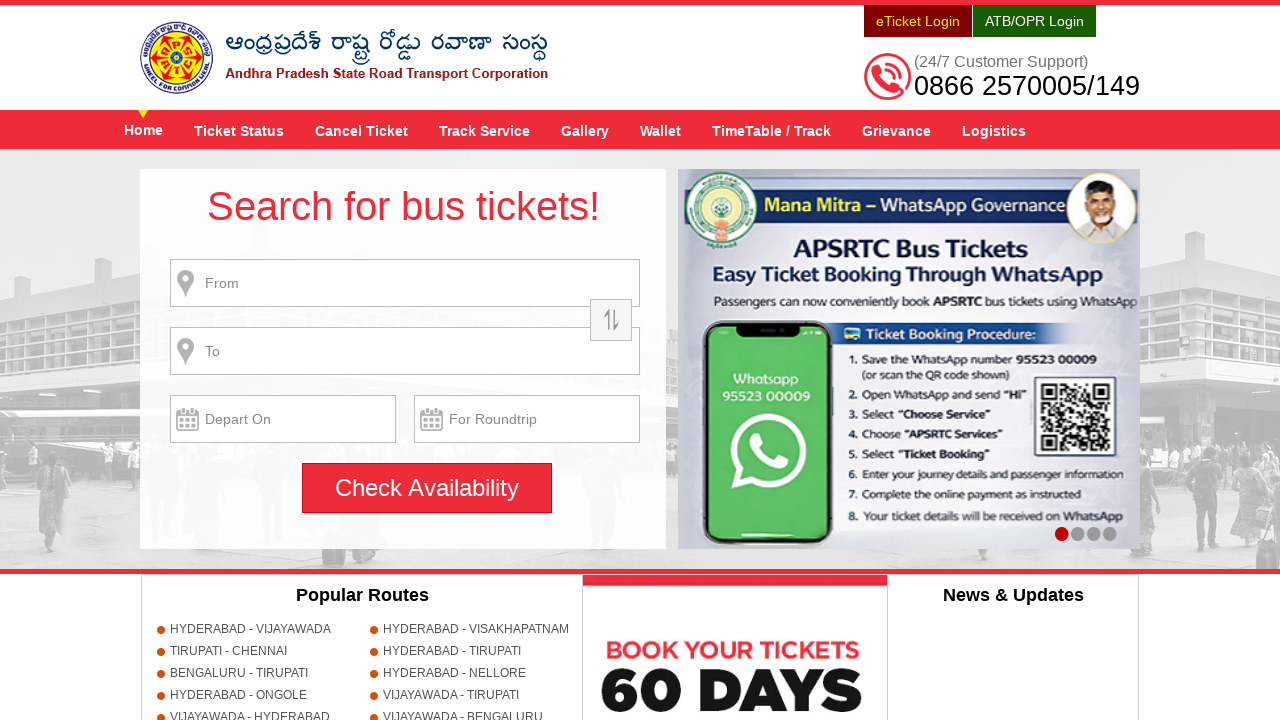